Tests drag and drop functionality by clicking on the simple tab and dragging an element to a new position on the page

Starting URL: https://demoqa.com/dragabble

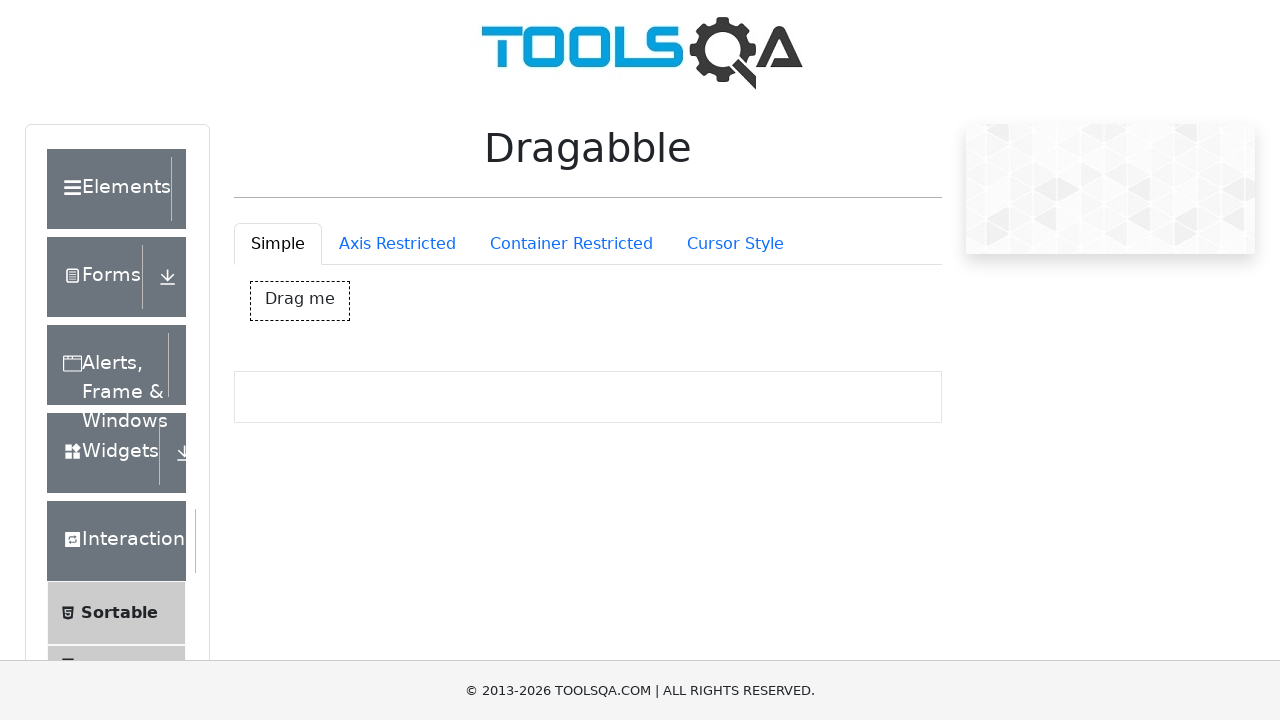

Scrolled Simple tab into view
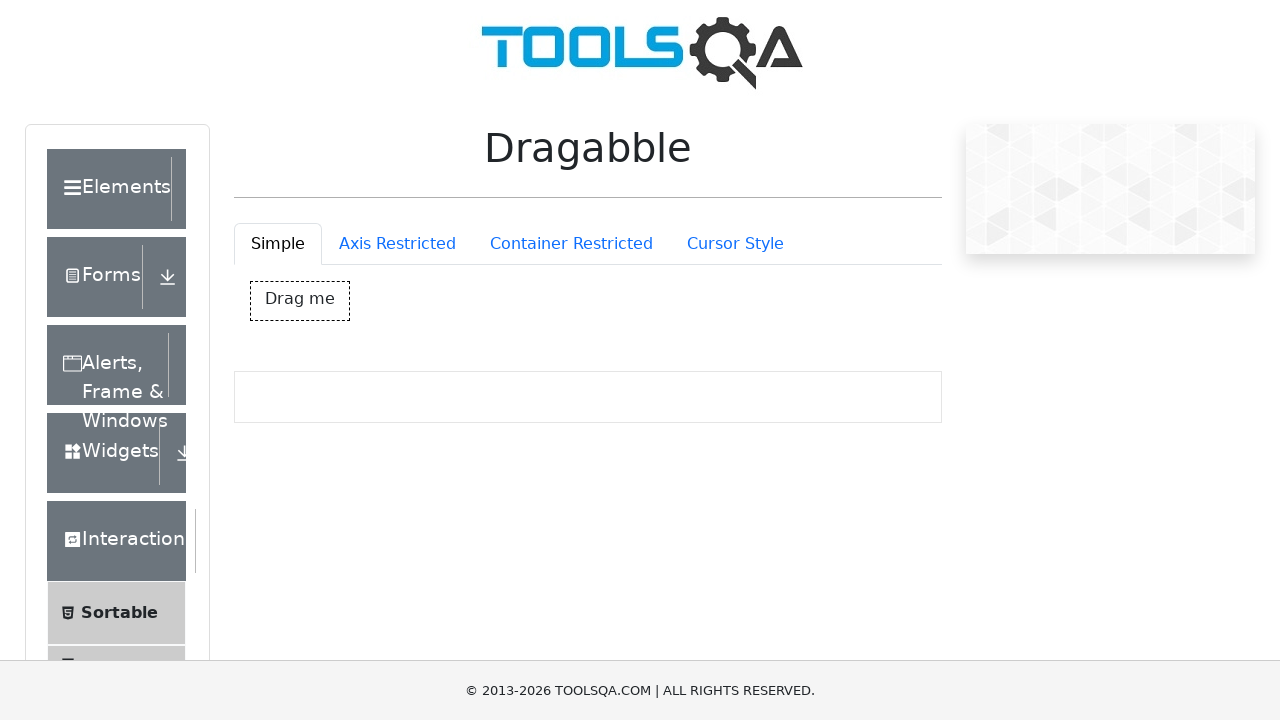

Clicked on the Simple tab at (278, 244) on #draggableExample-tab-simple
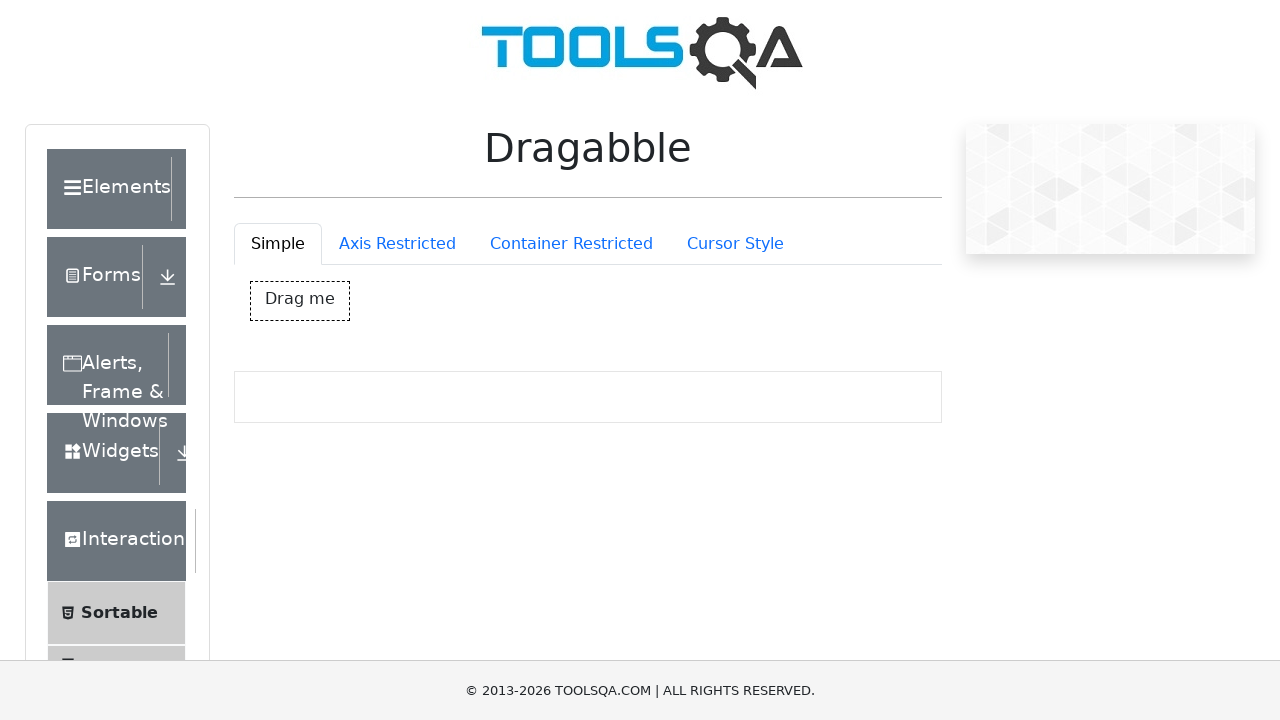

Draggable element became visible
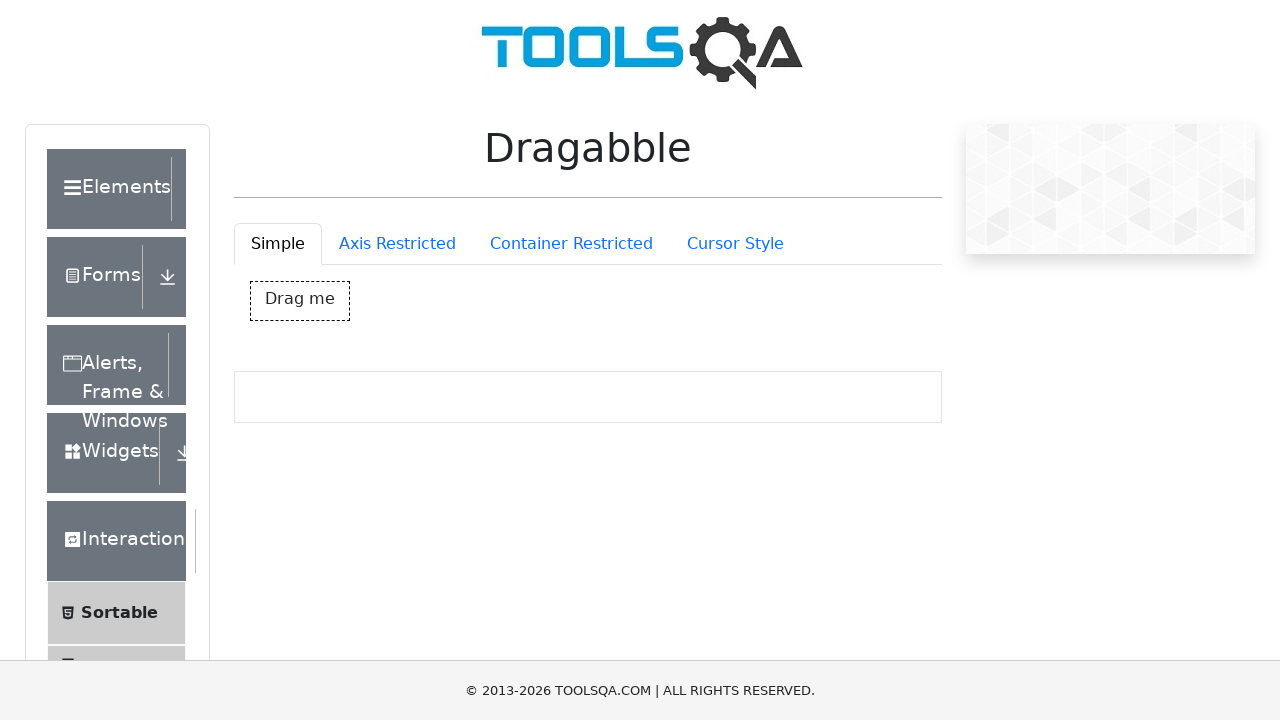

Retrieved bounding box of draggable element
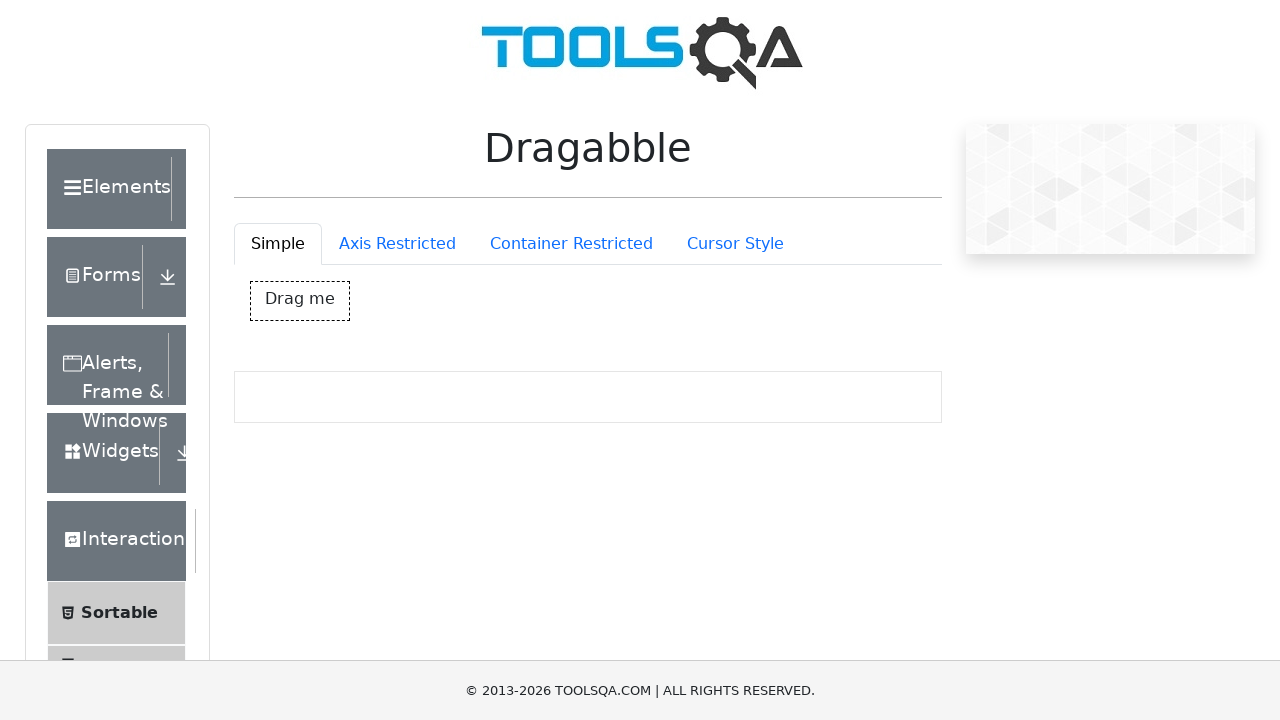

Moved mouse to center of draggable element at (300, 301)
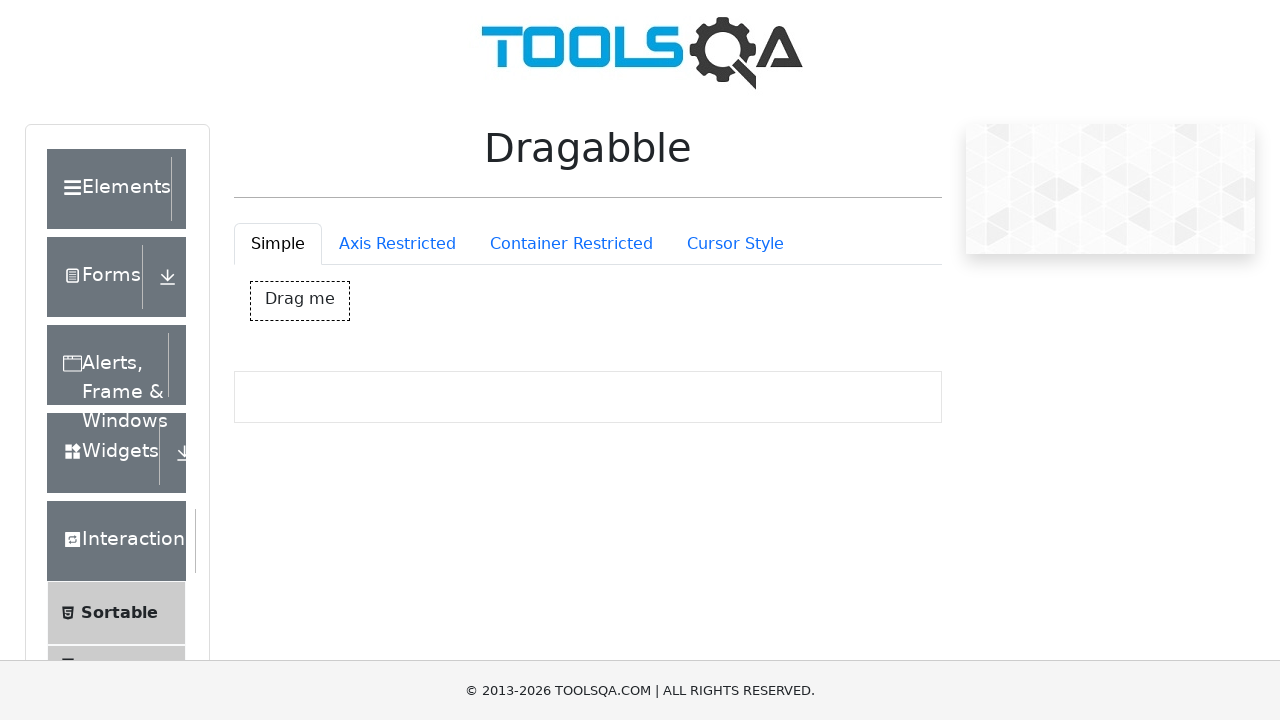

Pressed mouse button down to start drag at (300, 301)
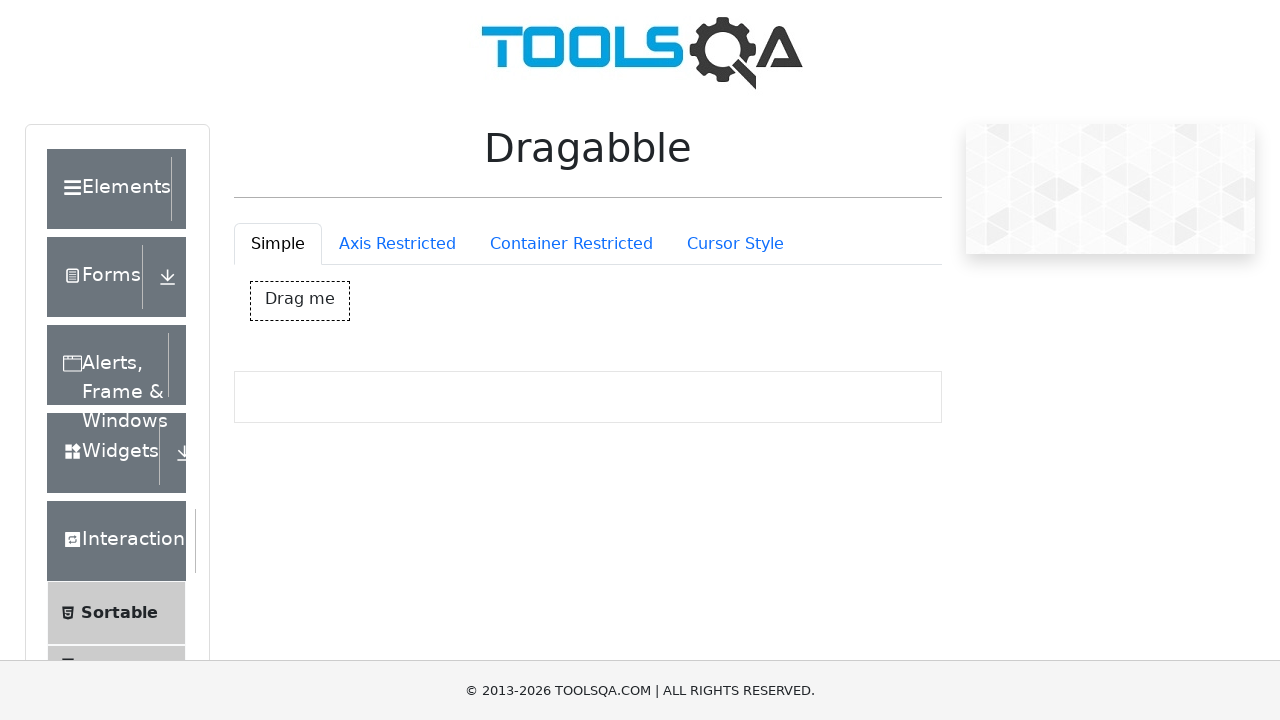

Dragged element 100px right and 50px down at (400, 351)
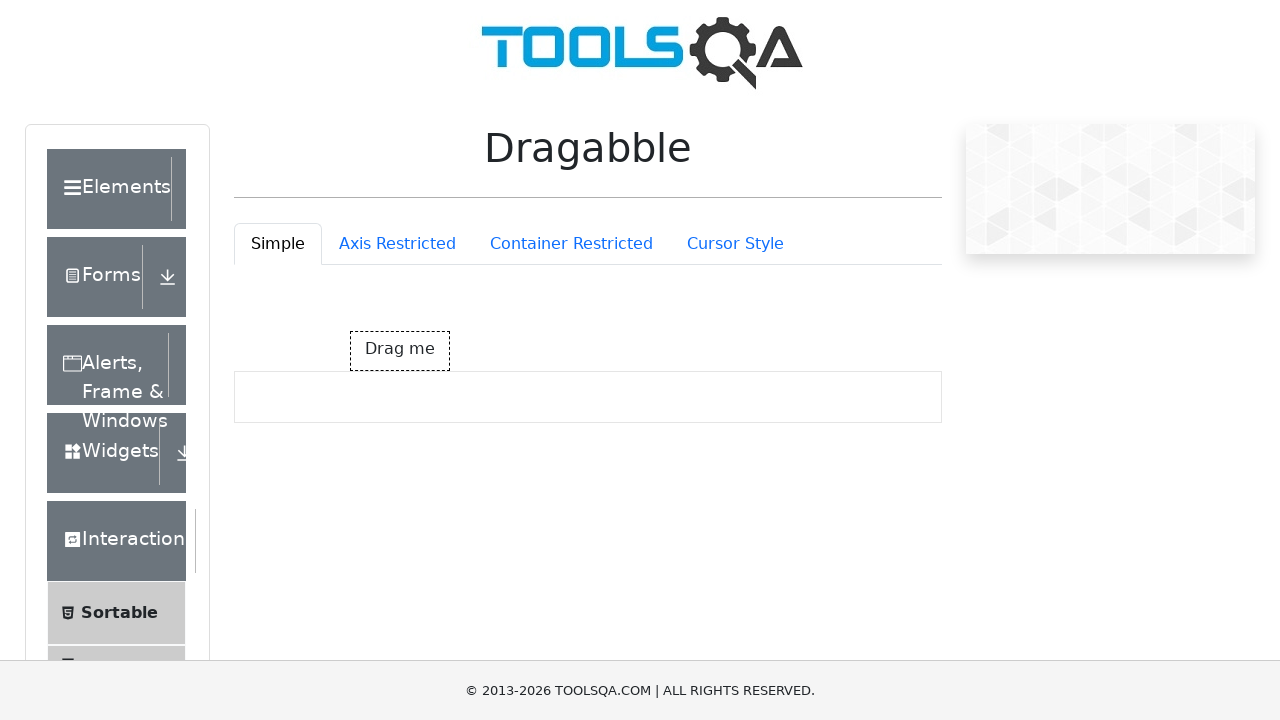

Released mouse button to complete drag at (400, 351)
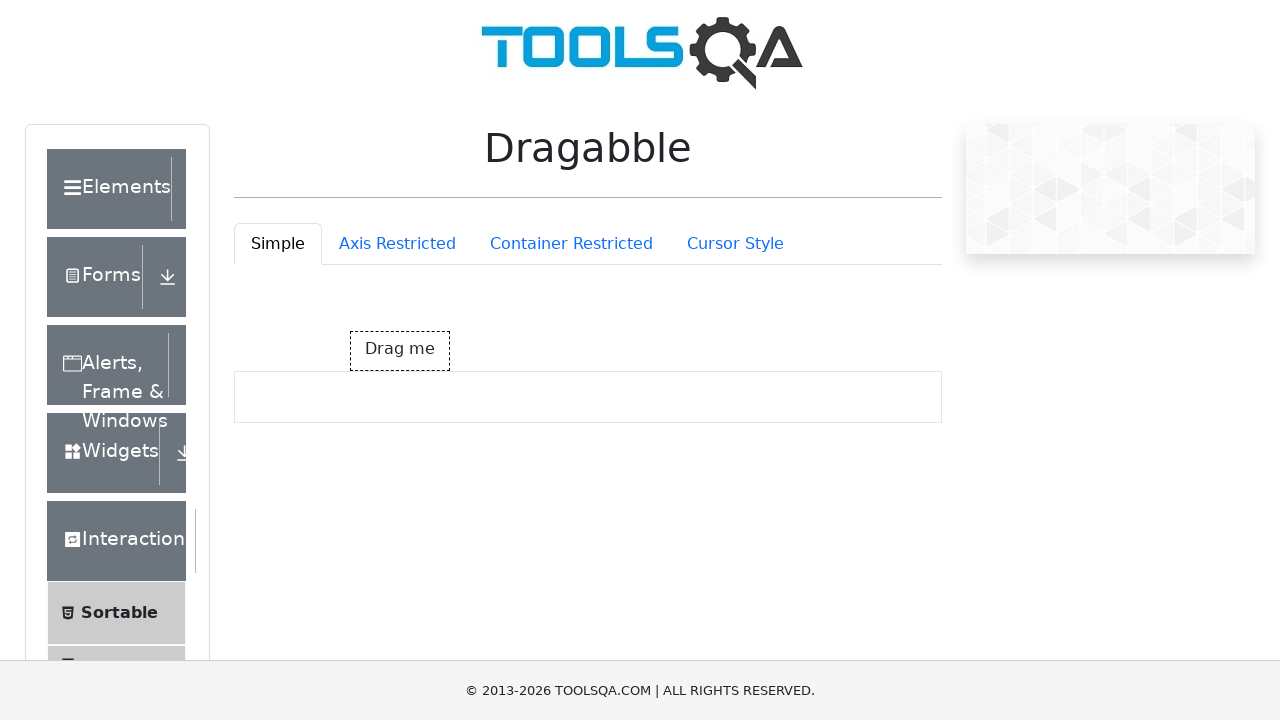

Verified draggable element is still visible in new position
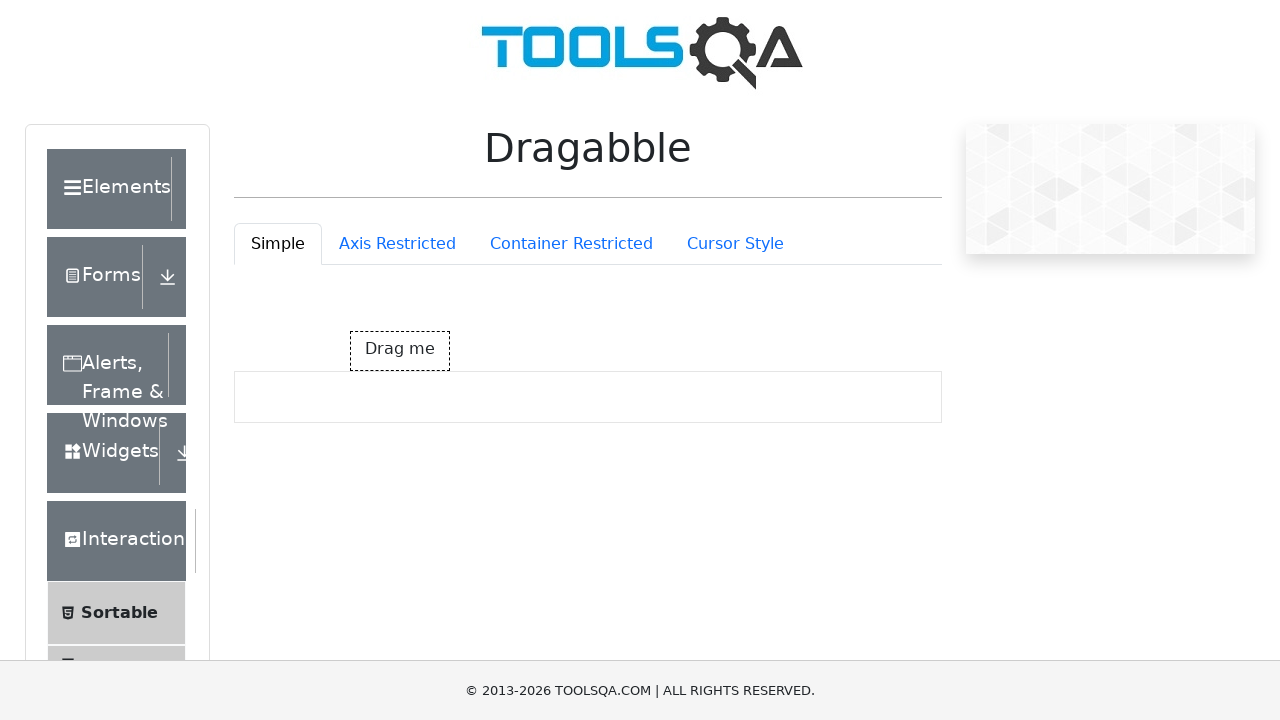

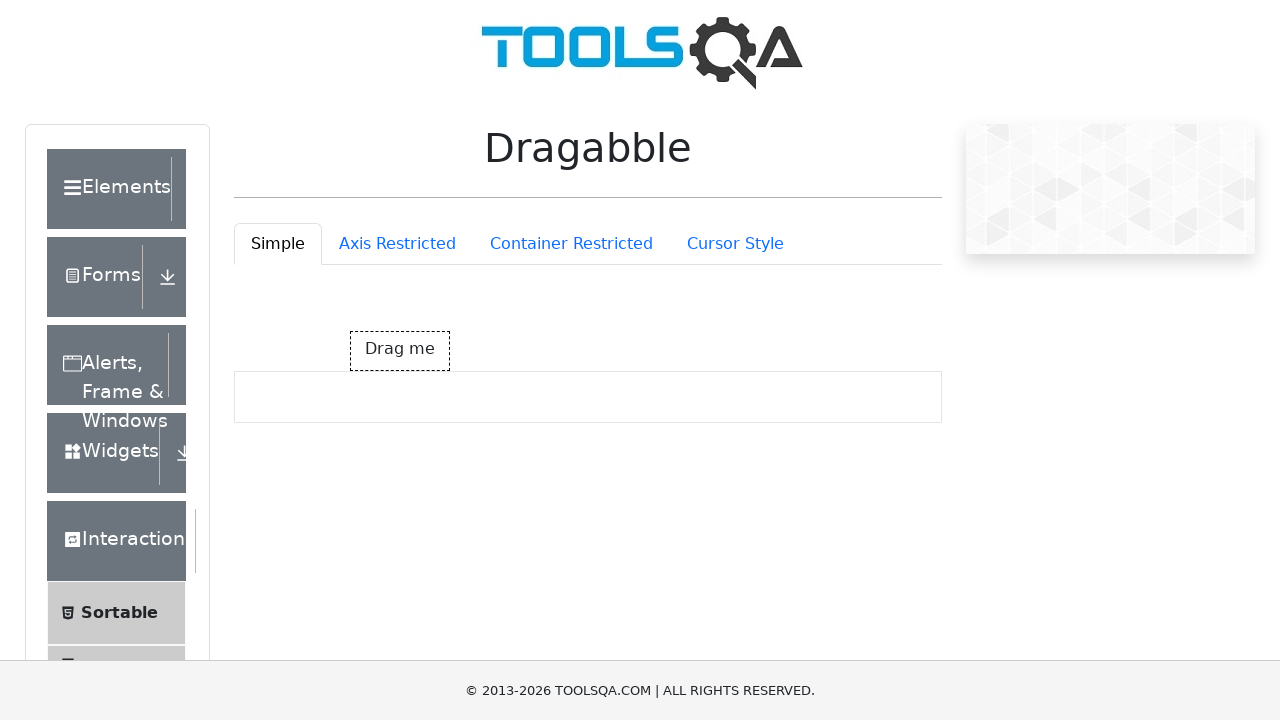